Tests a slow calculator web application by entering two random 2-digit numbers, performing a random arithmetic operation, and verifying the result

Starting URL: https://bonigarcia.dev/selenium-webdriver-java/slow-calculator.html

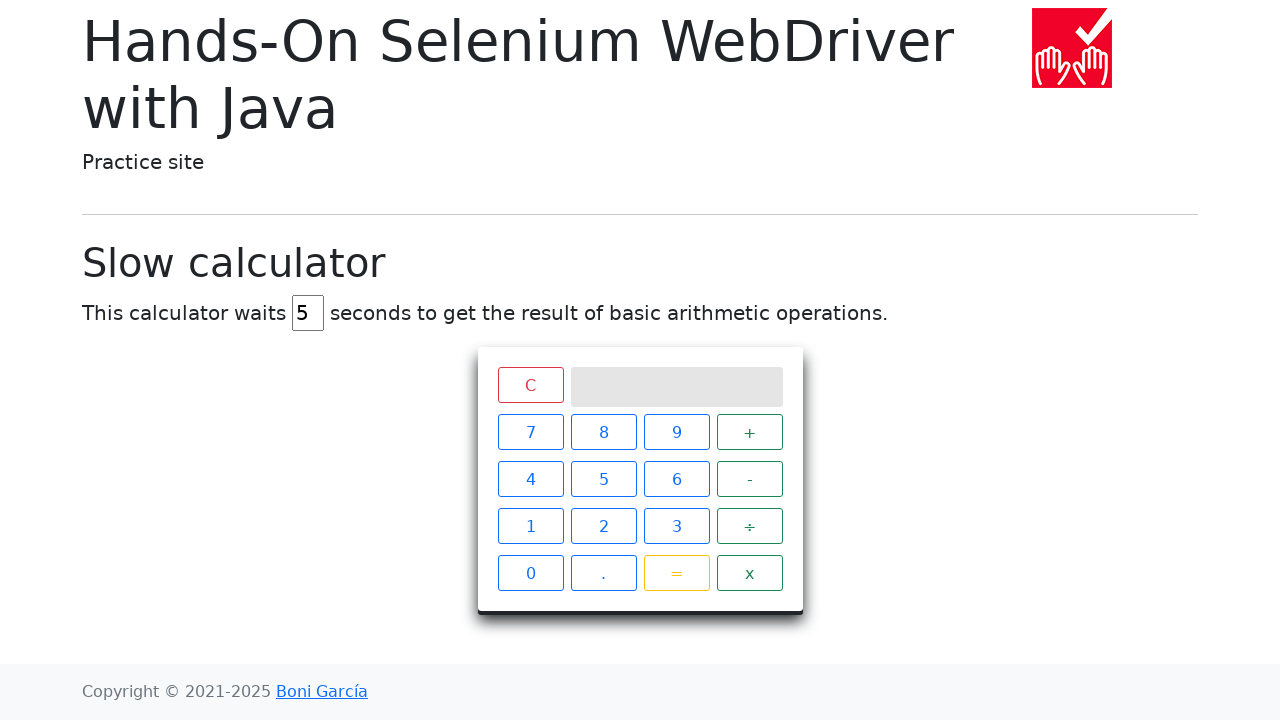

Clicked first digit '2' of first number at (604, 526) on //div[@class='keys']//span[.='2']
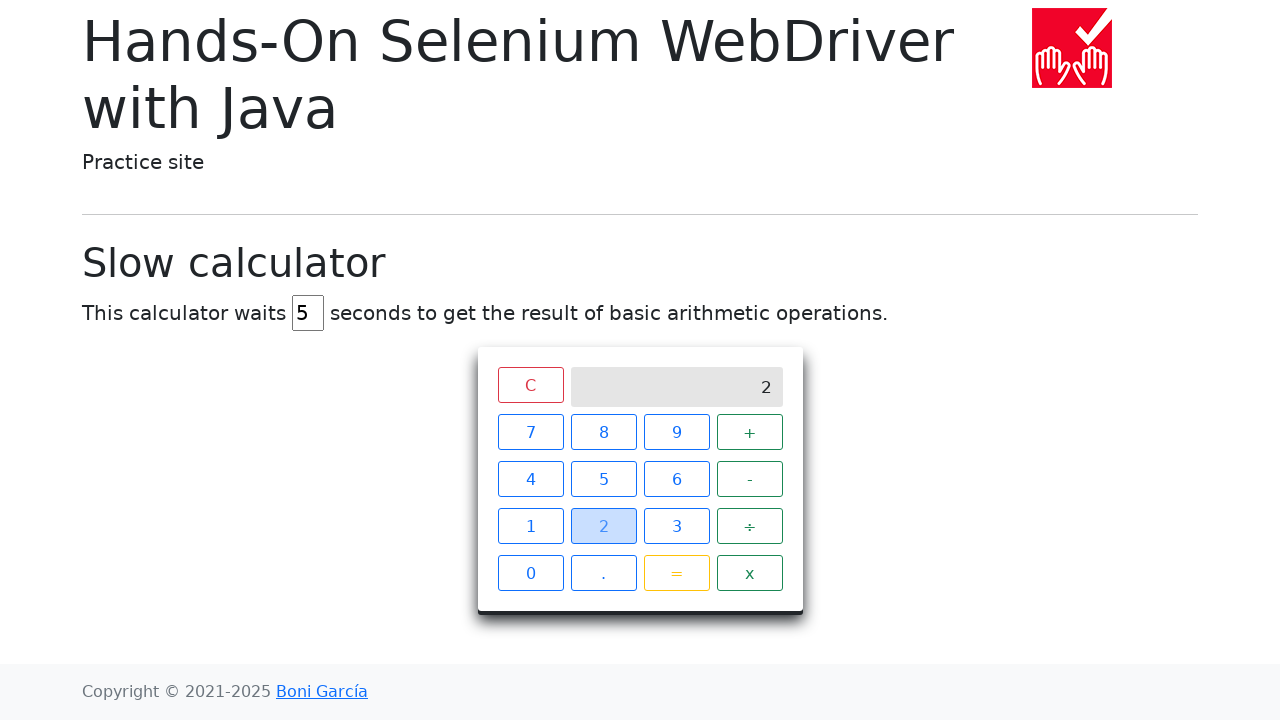

Waited 1 second for calculator response
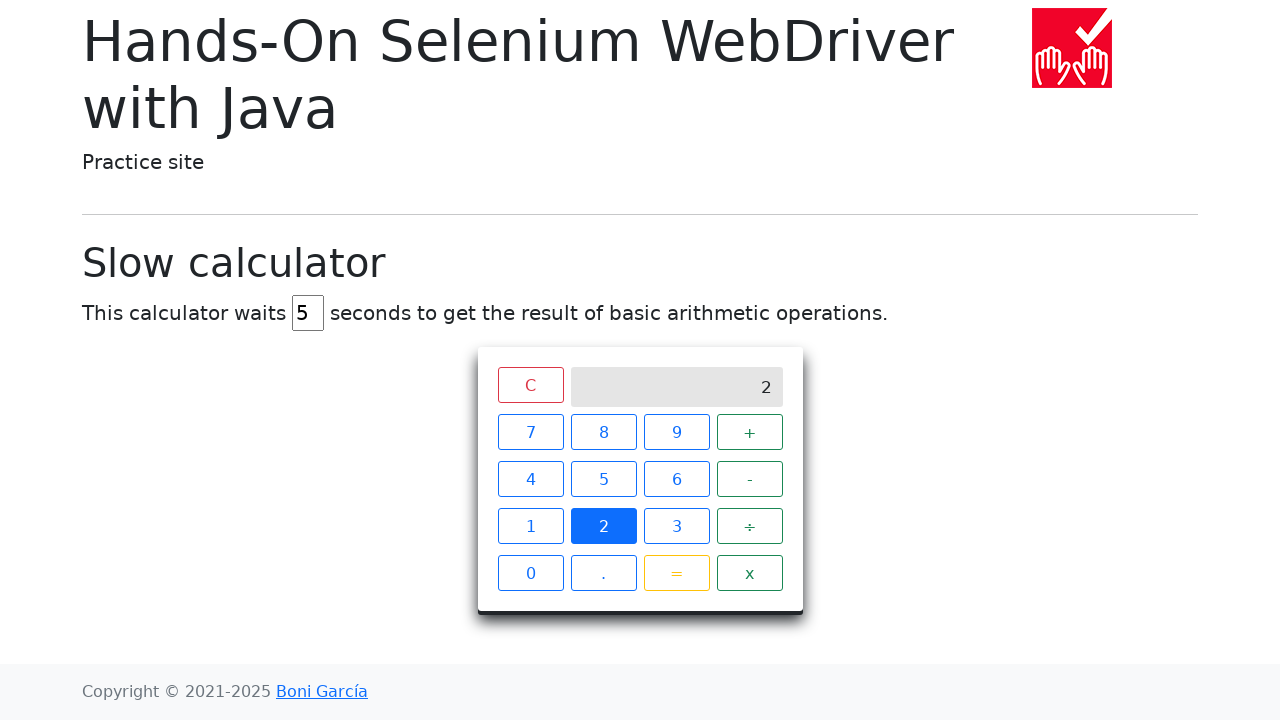

Clicked second digit '7' of first number at (530, 432) on //div[@class='keys']//span[.='7']
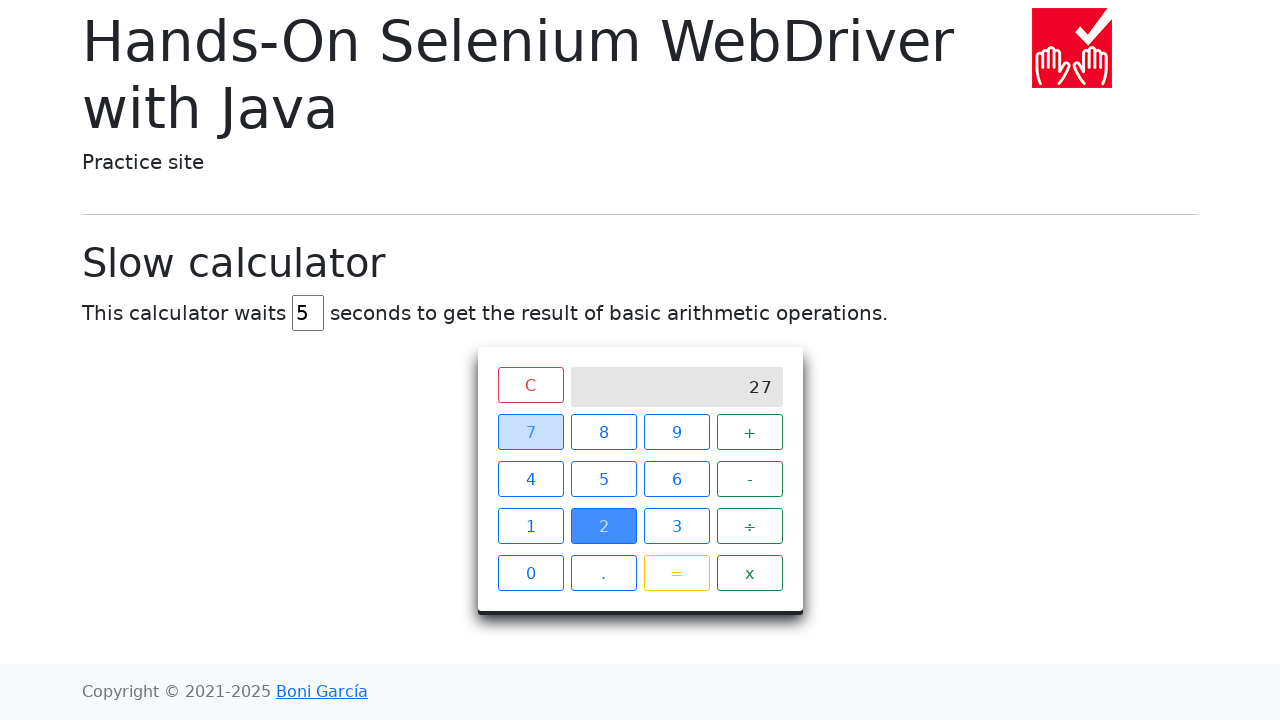

Waited 1 second for calculator response
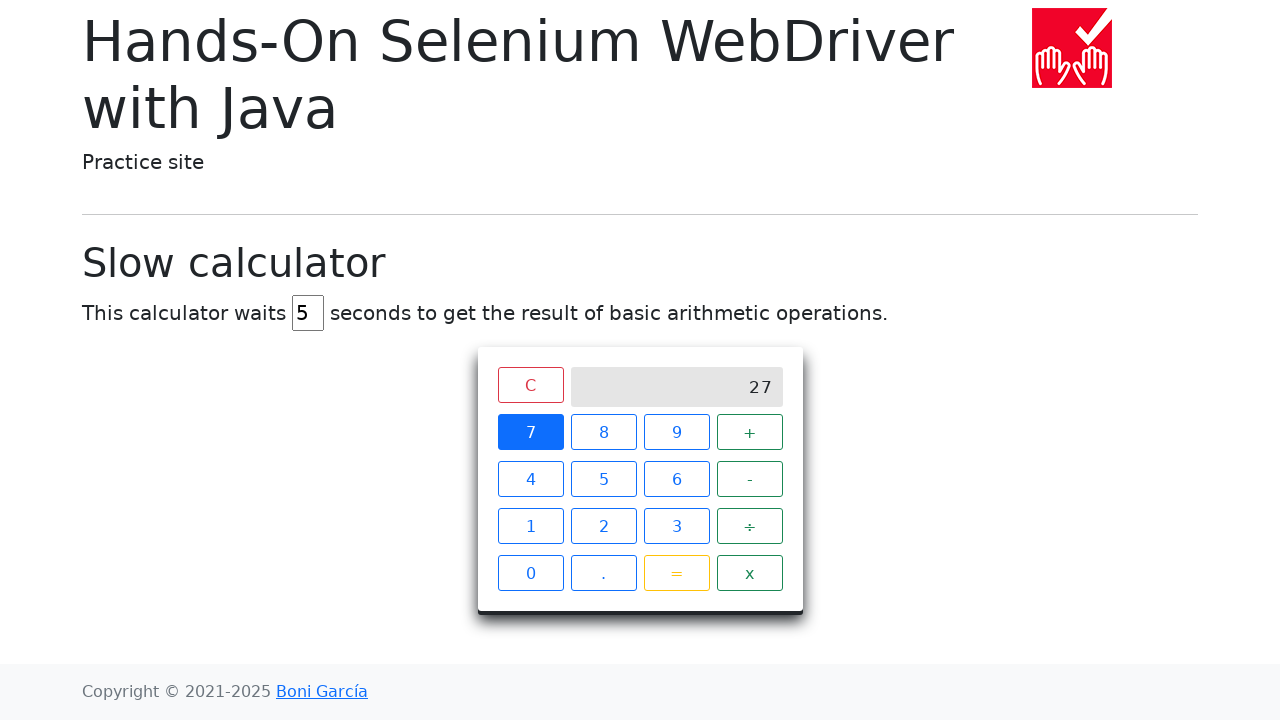

Located all available operators
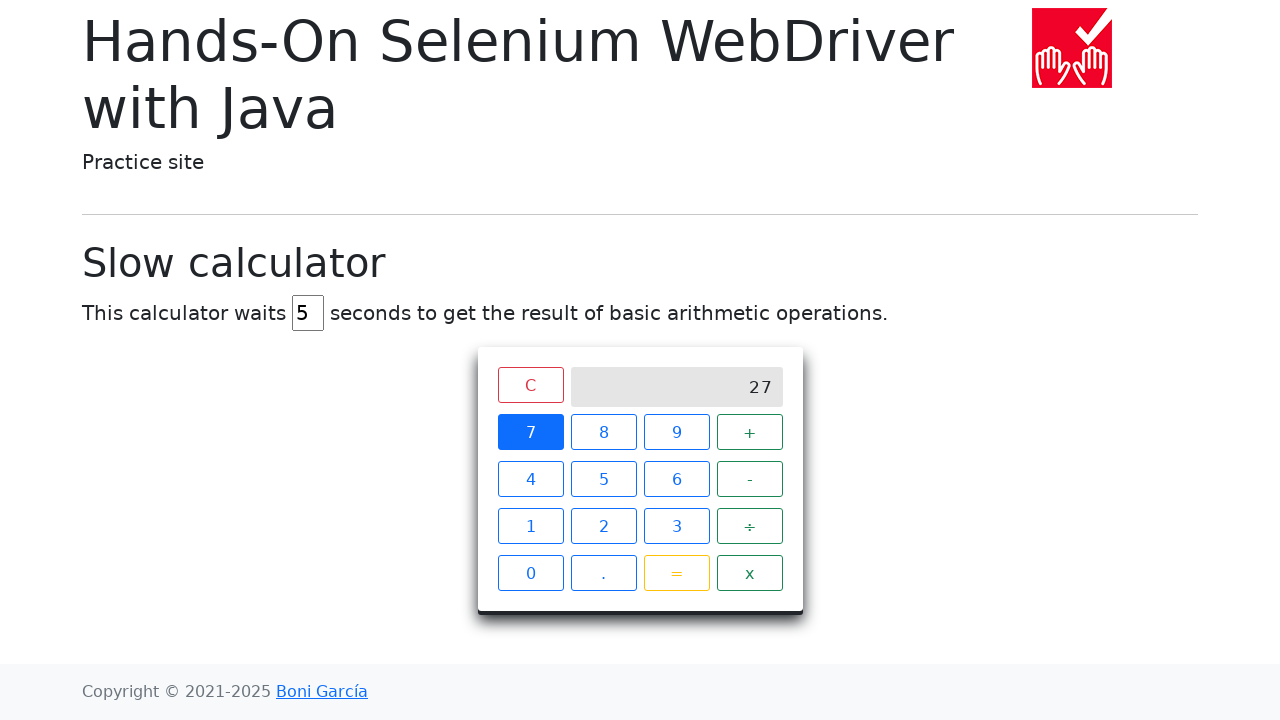

Selected operator '-' (index 1)
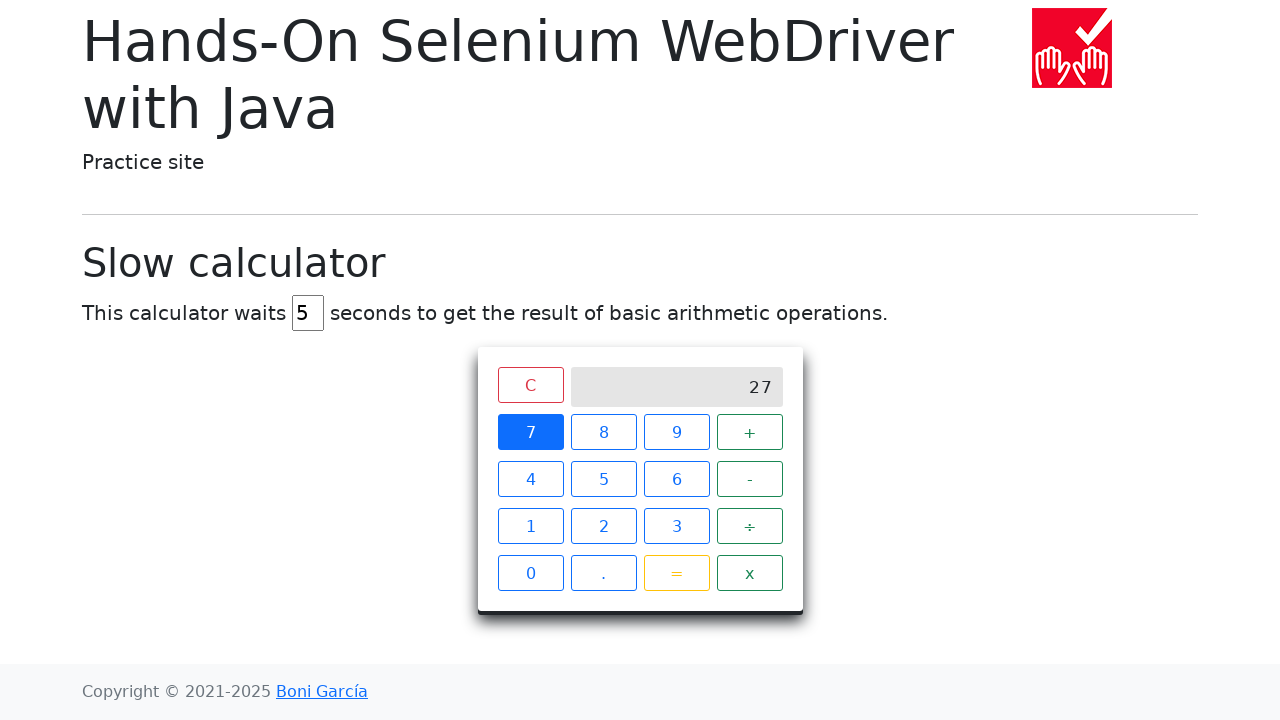

Clicked operator '-' at (750, 479) on xpath=//span[@class='operator btn btn-outline-success'] >> nth=1
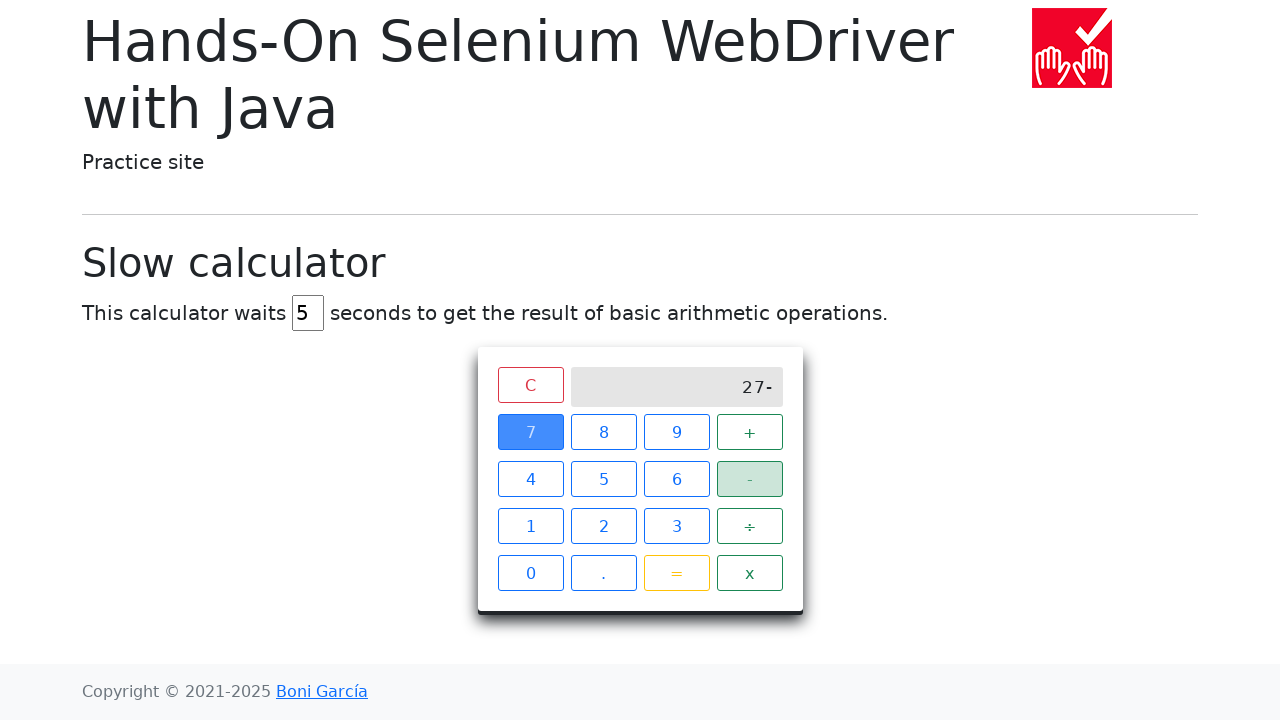

Clicked first digit '8' of second number at (604, 432) on //div[@class='keys']//span[.='8']
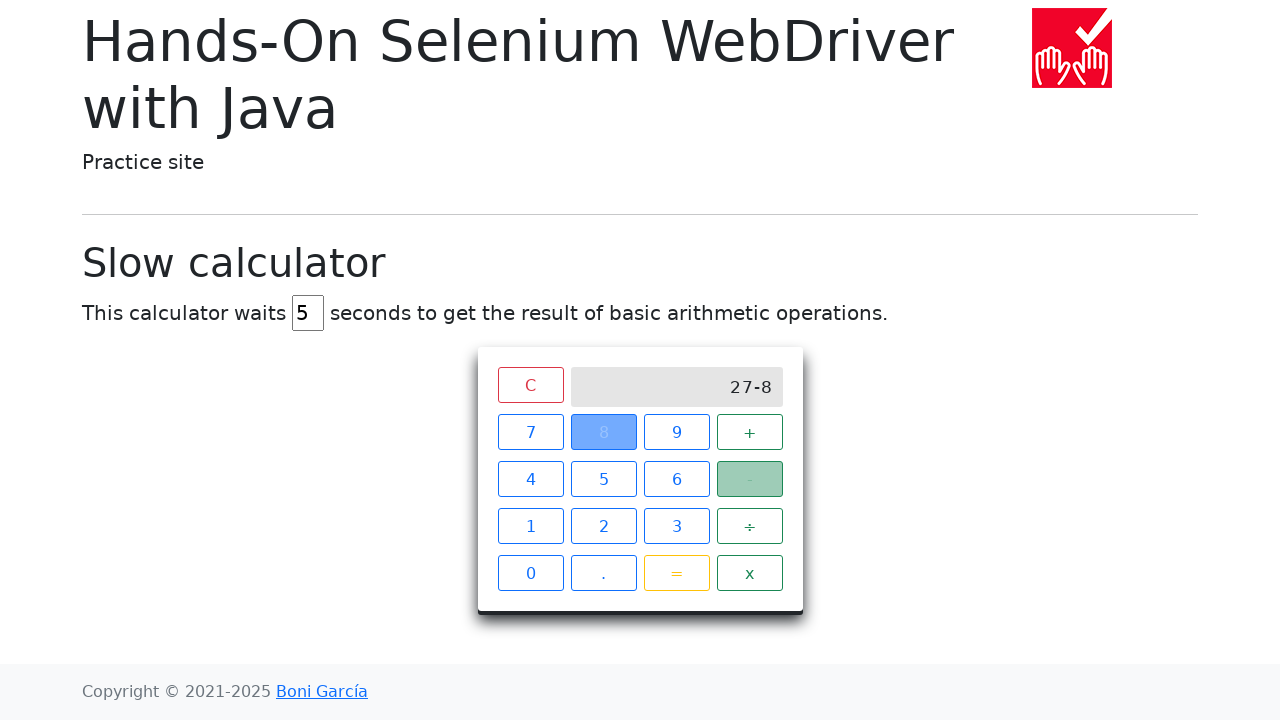

Waited 1 second for calculator response
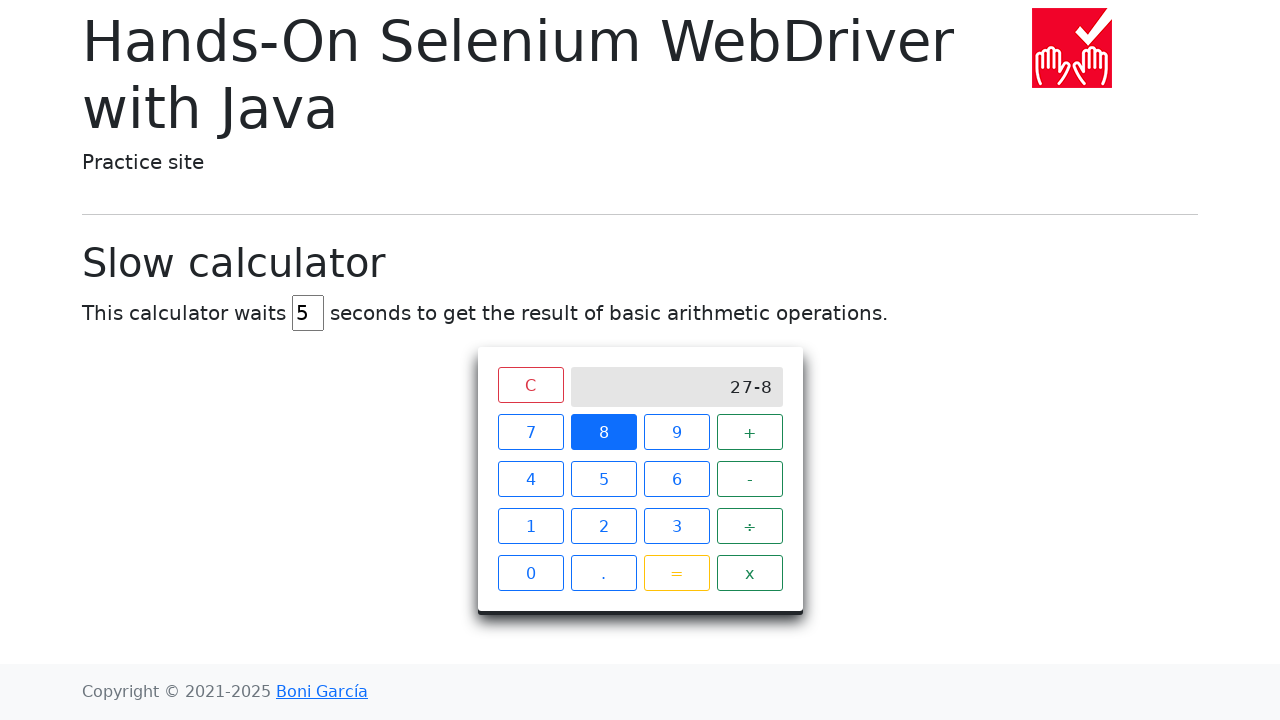

Clicked second digit '2' of second number at (604, 526) on //div[@class='keys']//span[.='2']
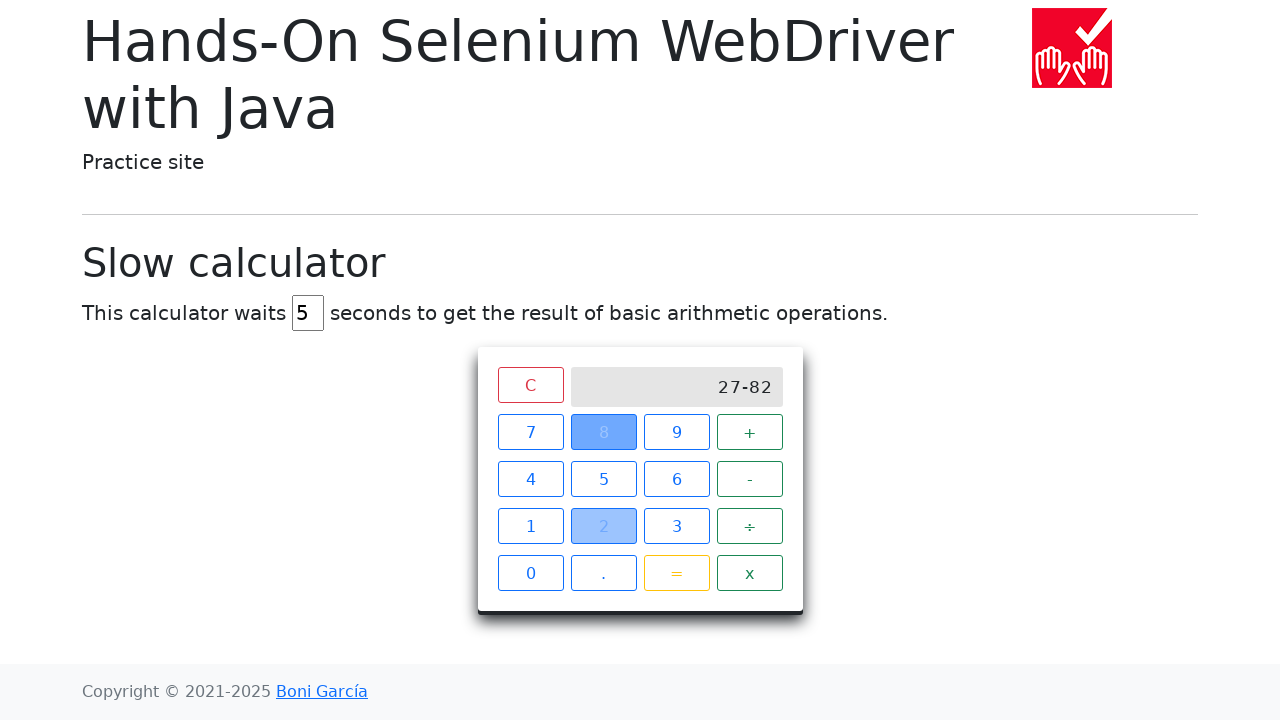

Waited 1 second for calculator response
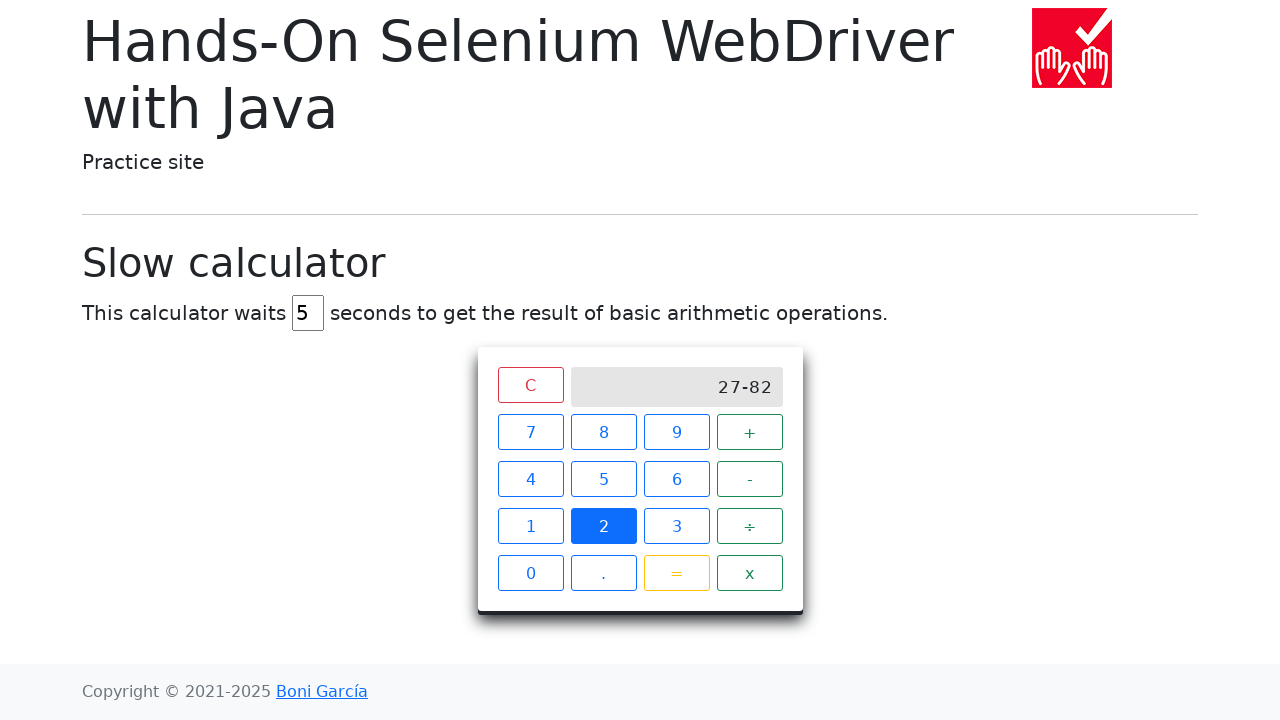

Clicked equals button to calculate result at (676, 573) on xpath=//span[@class='btn btn-outline-warning']
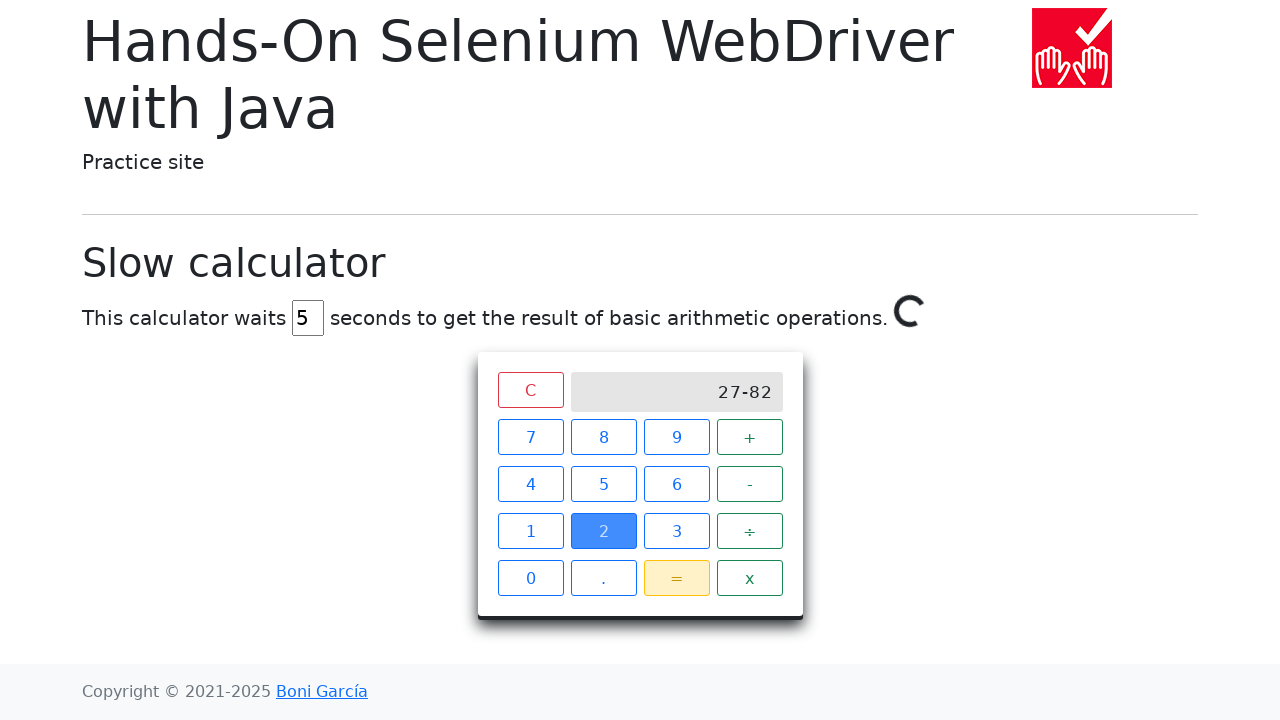

Waited 10 seconds for slow calculator to complete computation
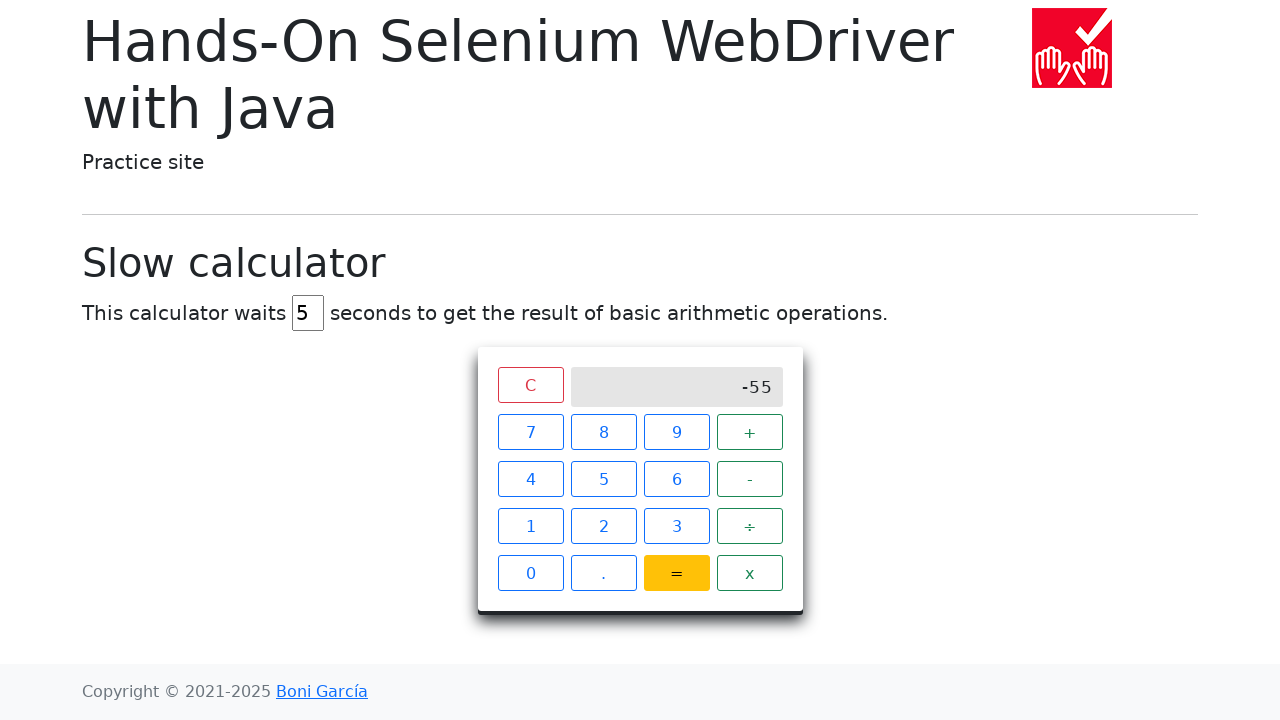

Retrieved calculation result: -55
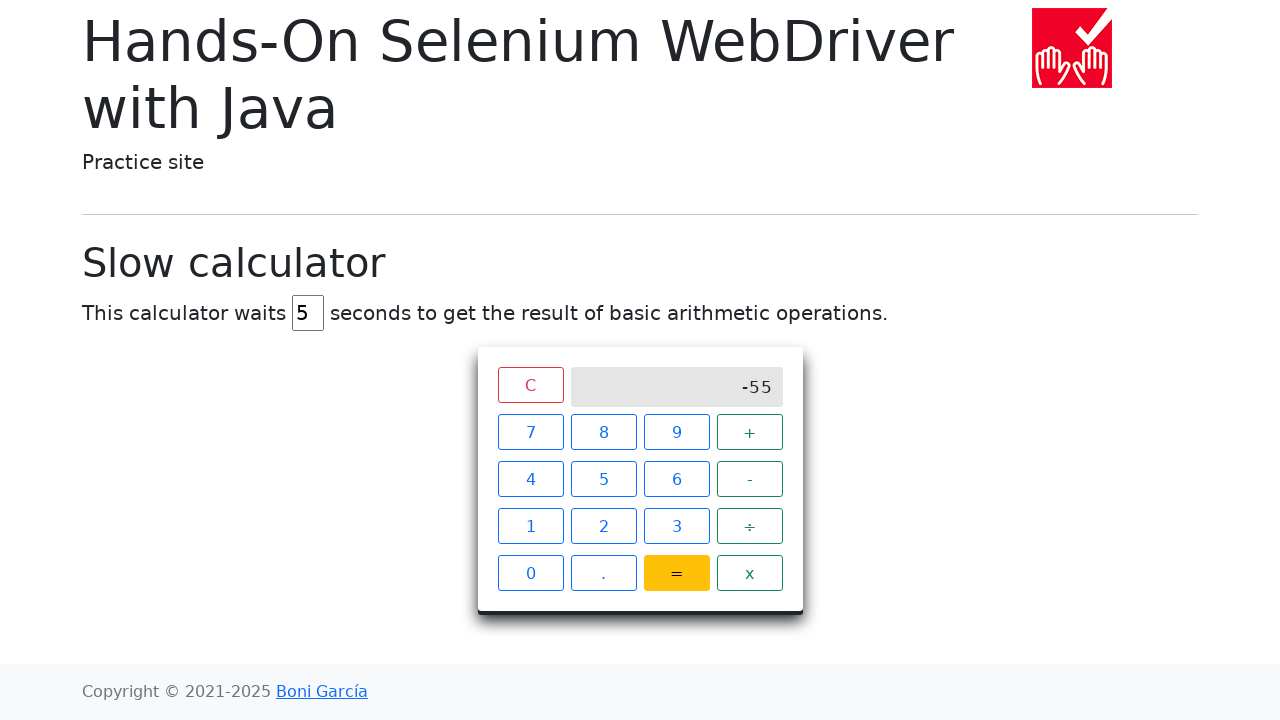

Calculated expected result: 27.0 - 82.0 = -55.0
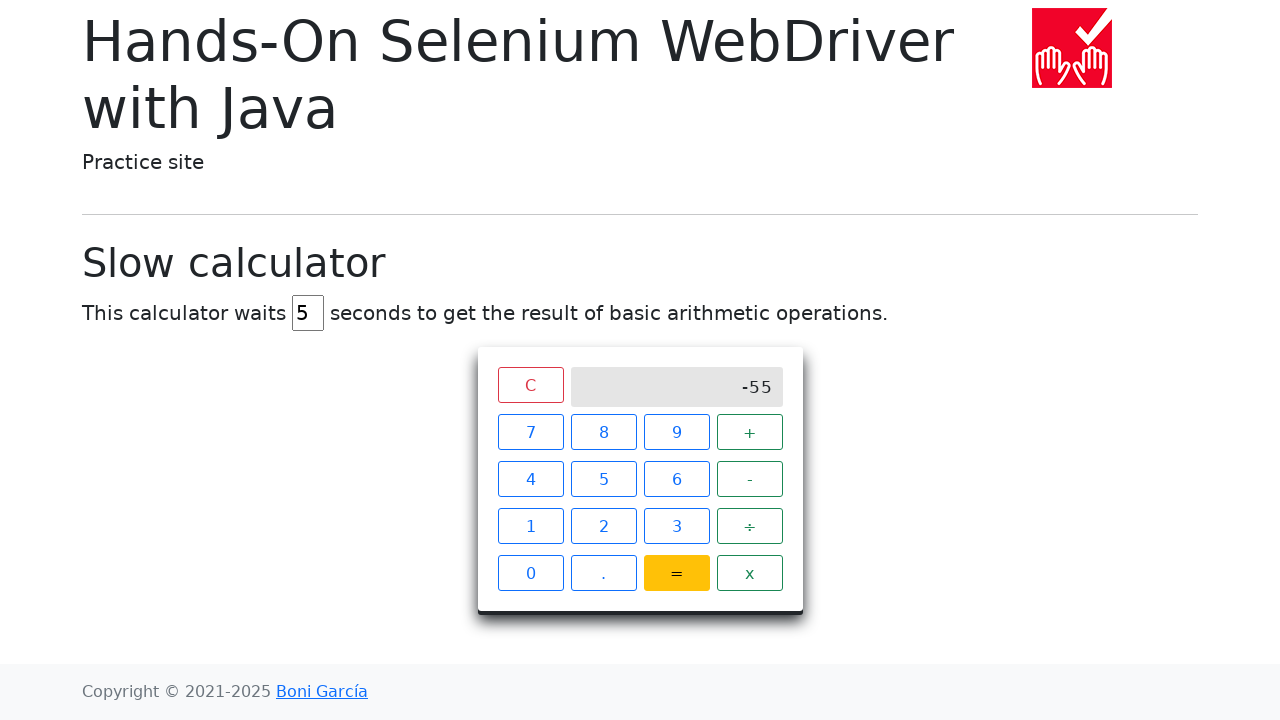

Assertion passed: result -55.0 matches expected -55.0
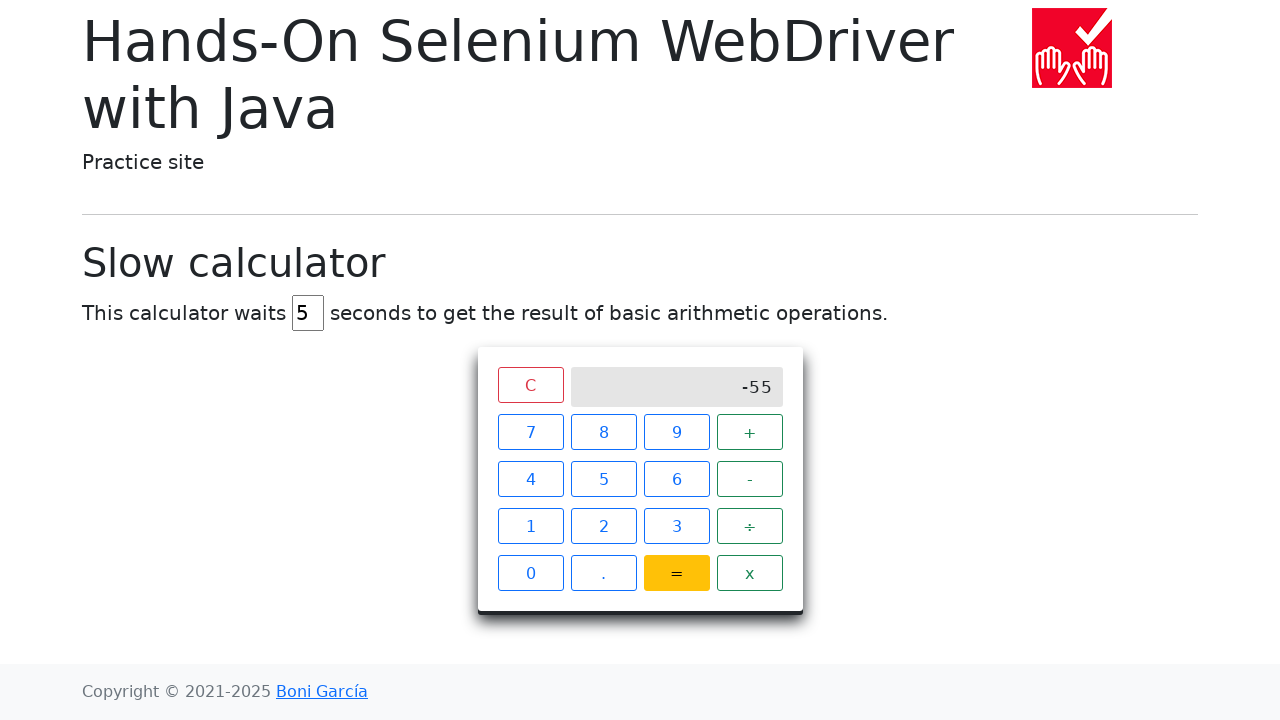

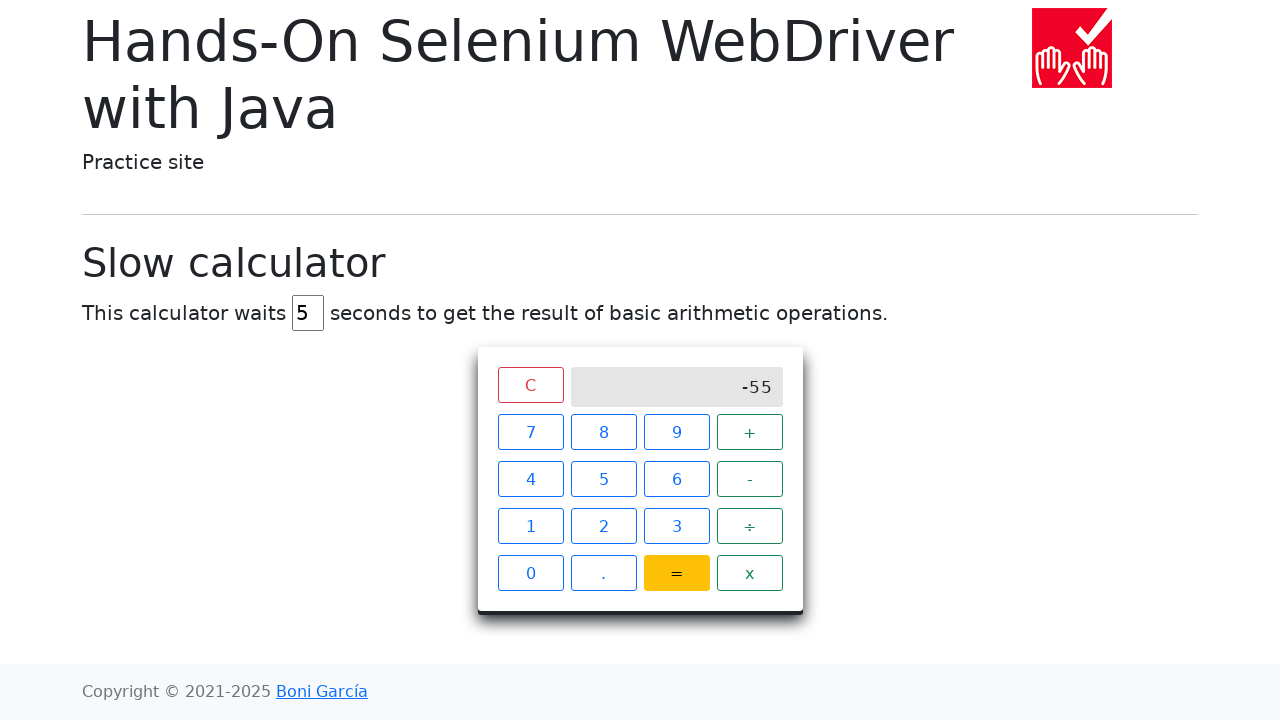